Tests keyboard interactions by clicking on a target input, typing text, selecting a portion of text using Shift+ArrowLeft, deleting it with Backspace, and then typing replacement text.

Starting URL: https://the-internet.herokuapp.com/key_presses

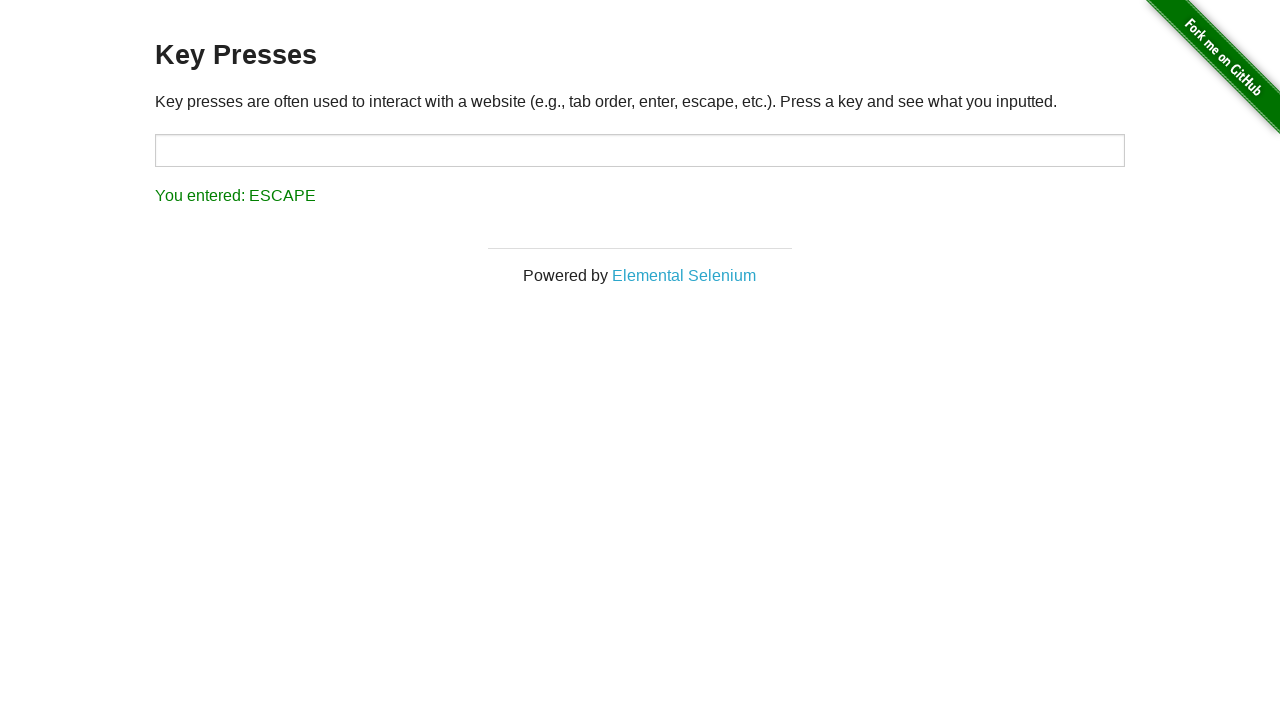

Clicked on the target input field at (640, 150) on #target
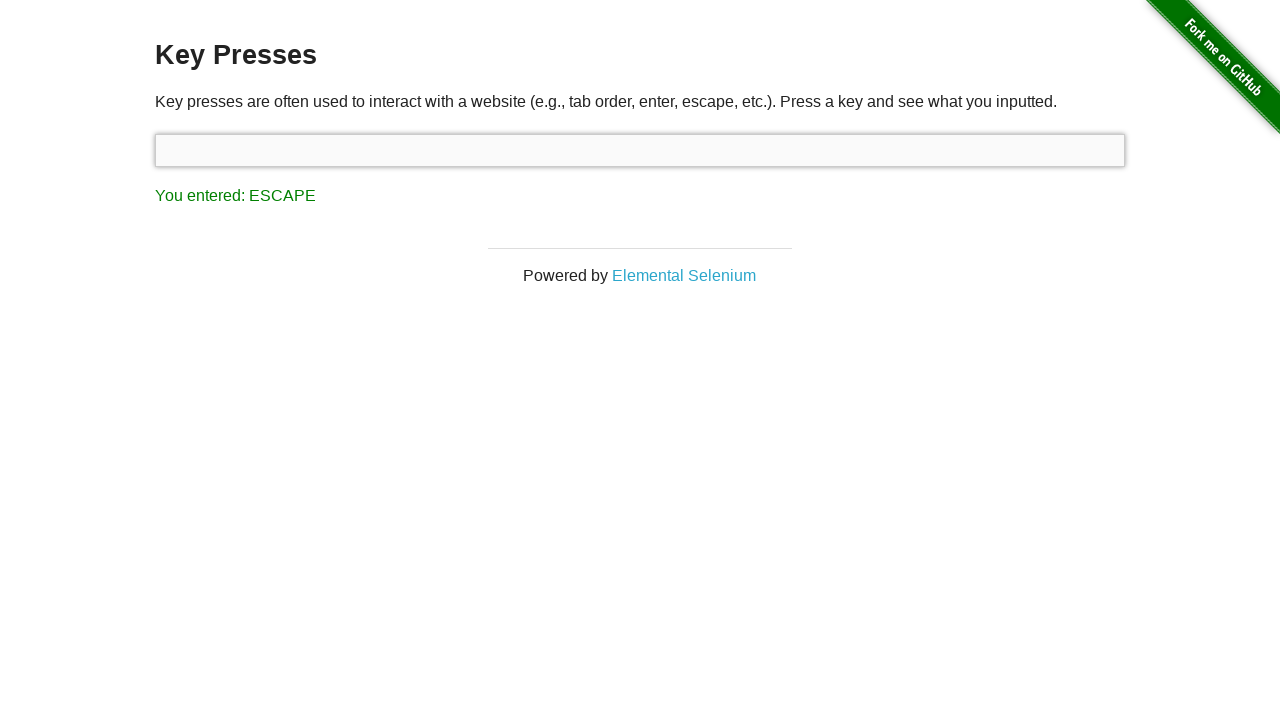

Typed initial text into the input field
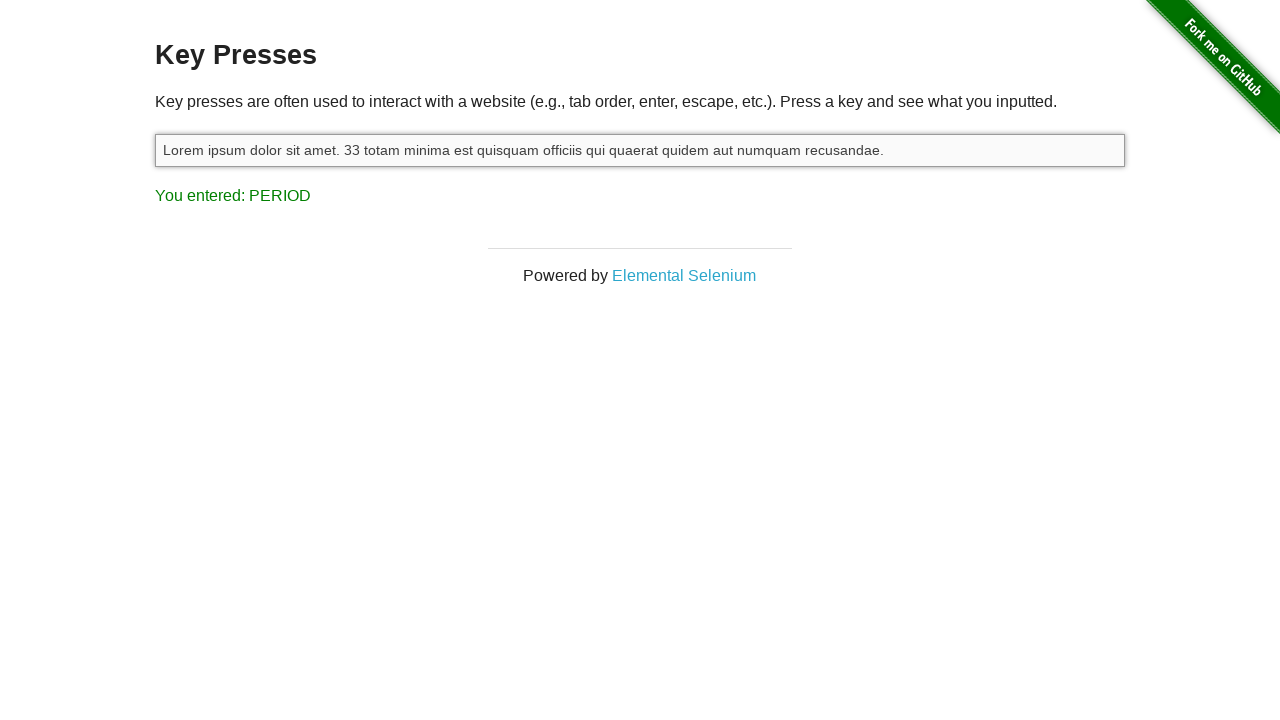

Held Shift key down to start text selection
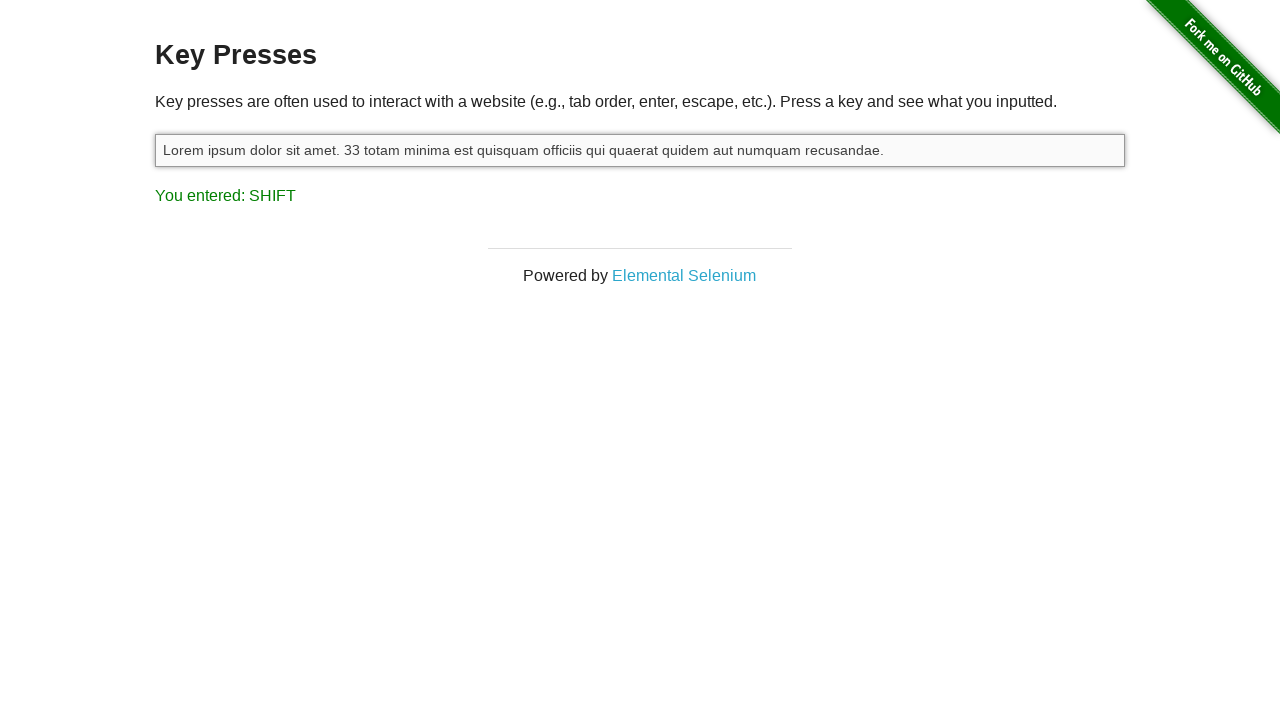

Selected 81 characters by pressing ArrowLeft with Shift held
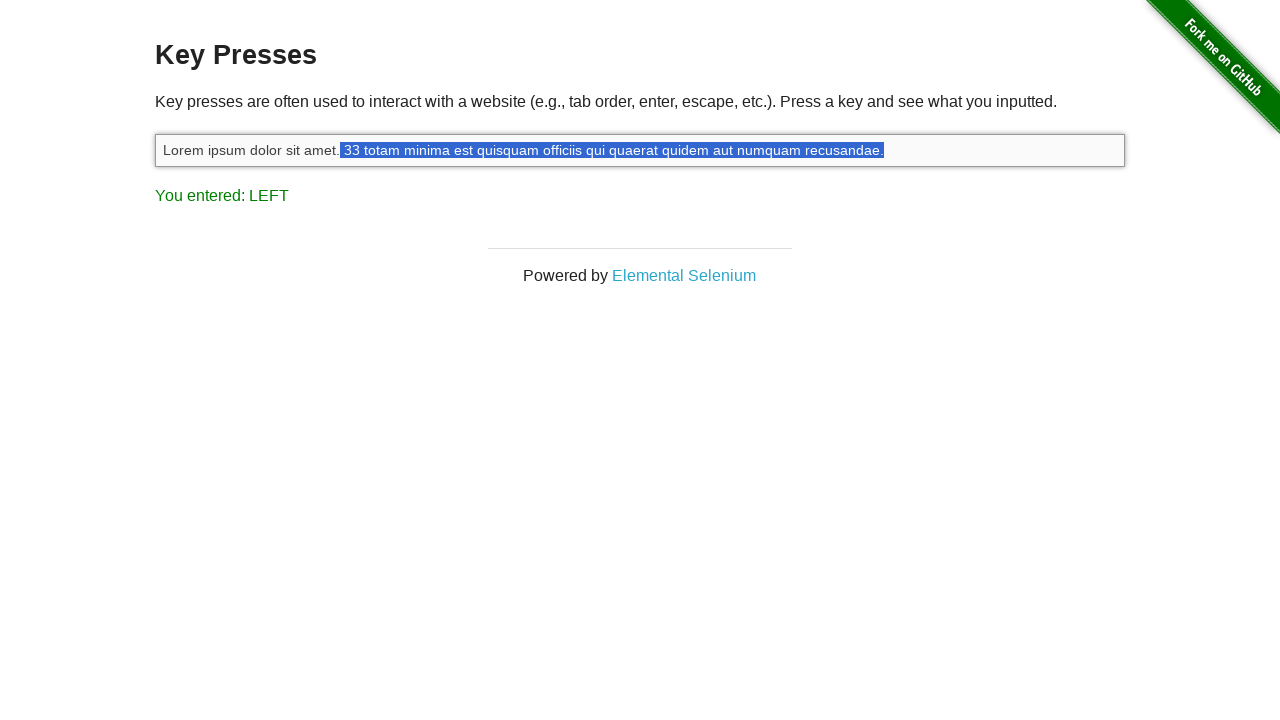

Released Shift key to complete text selection
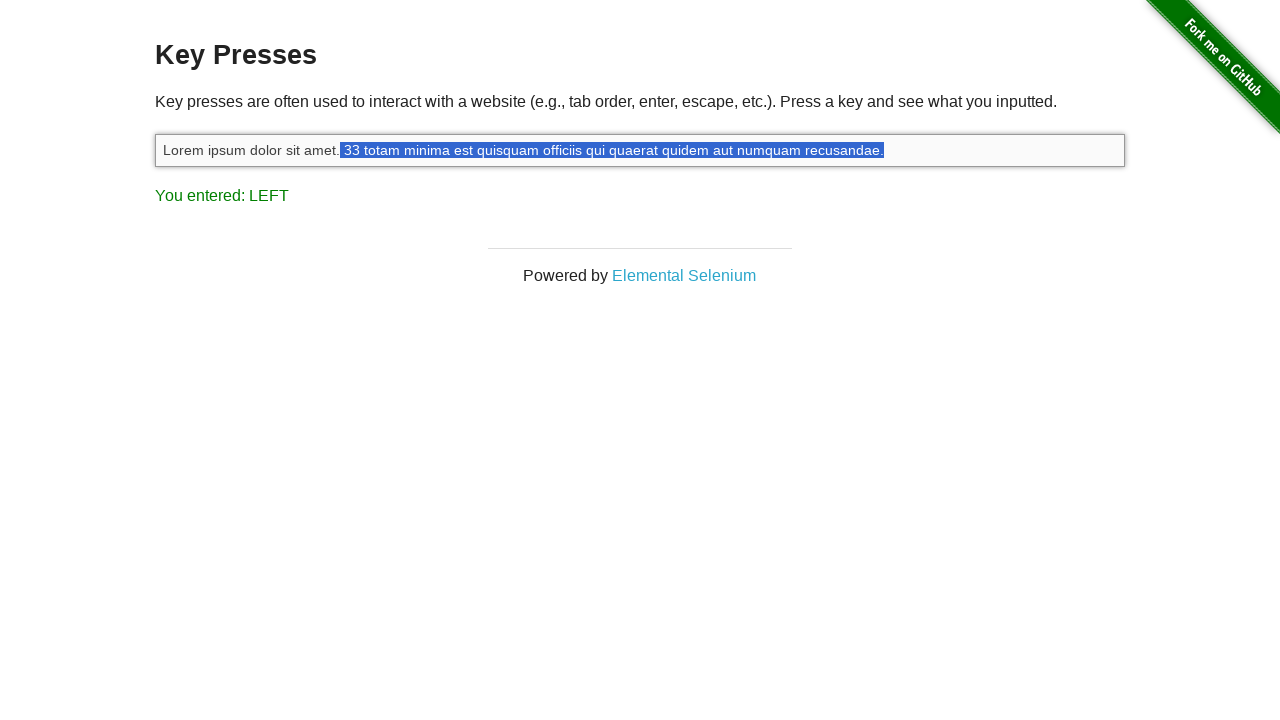

Pressed Backspace to delete the selected text
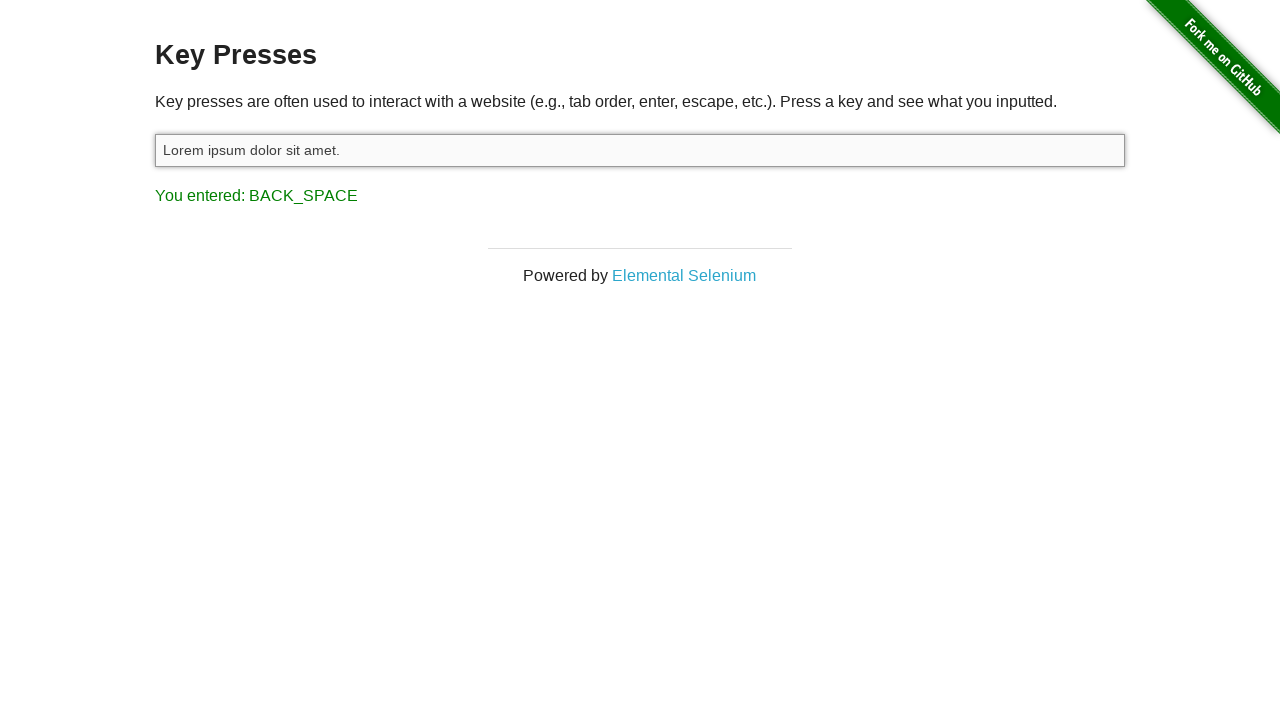

Typed replacement text ' 123Test' into the input field
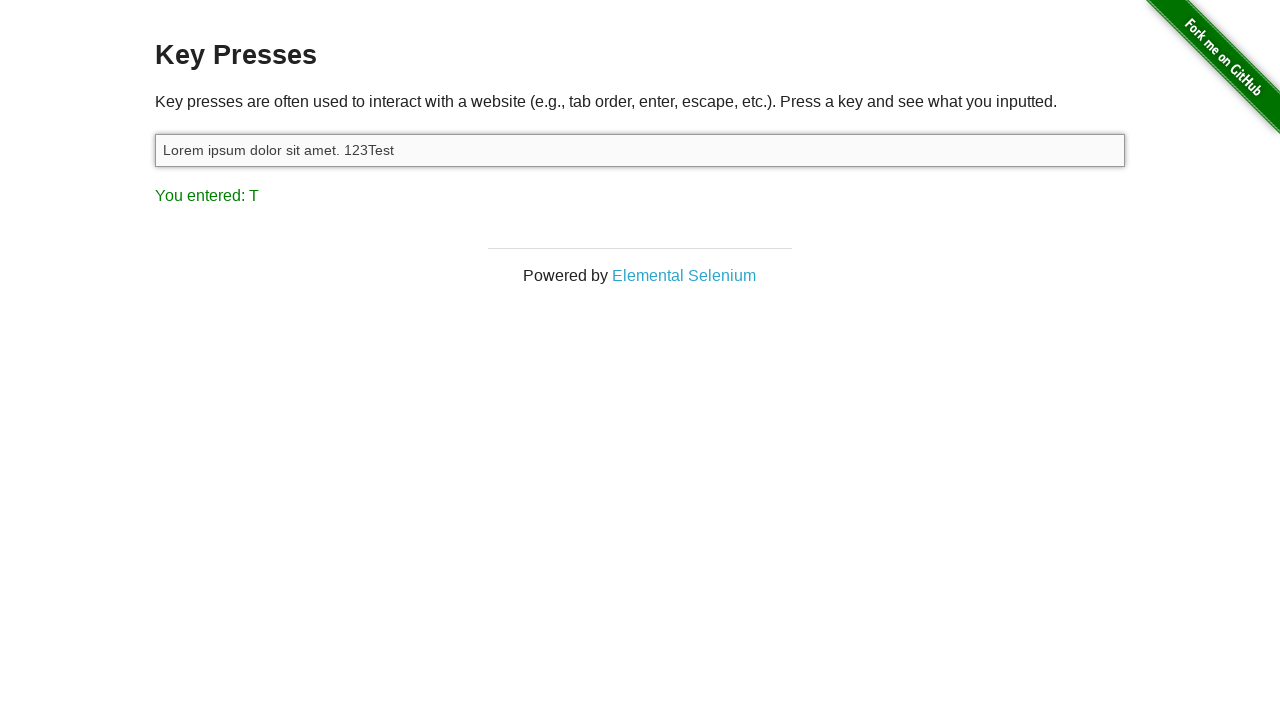

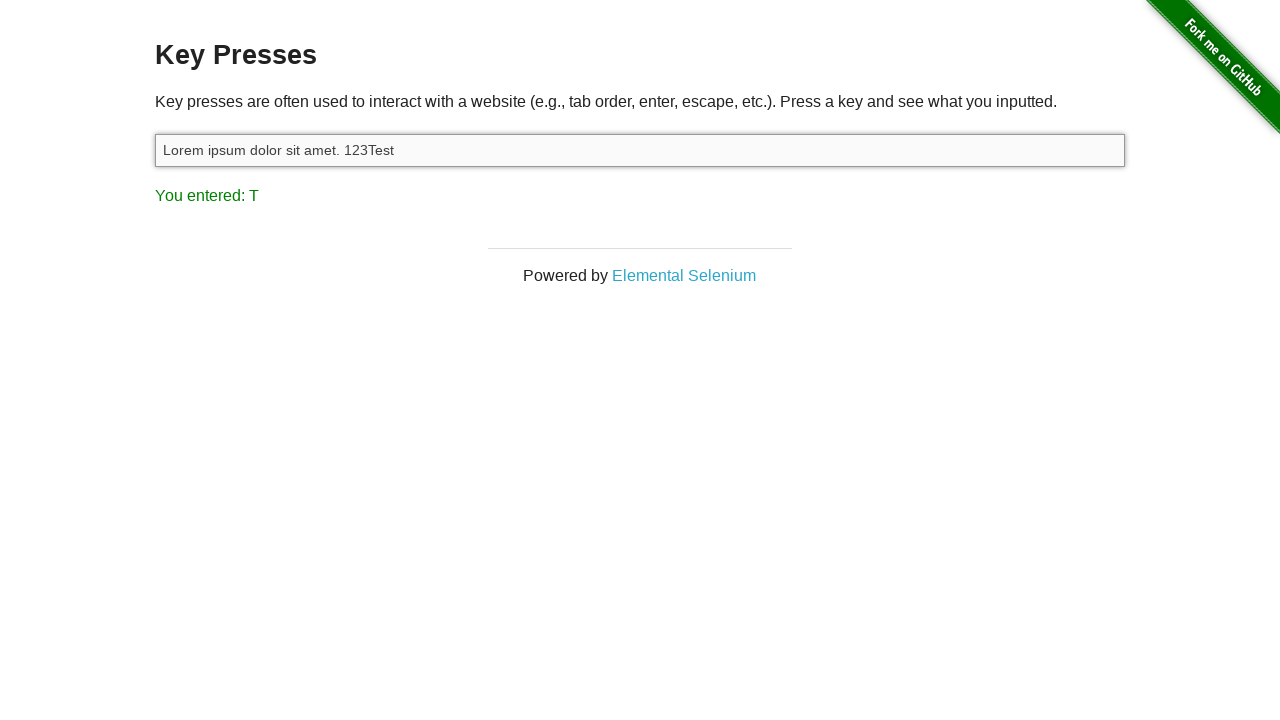